Tests a slow calculator application by setting a delay value, performing a calculation (7 + 8), and waiting for the result to appear

Starting URL: https://bonigarcia.dev/selenium-webdriver-java/slow-calculator.html

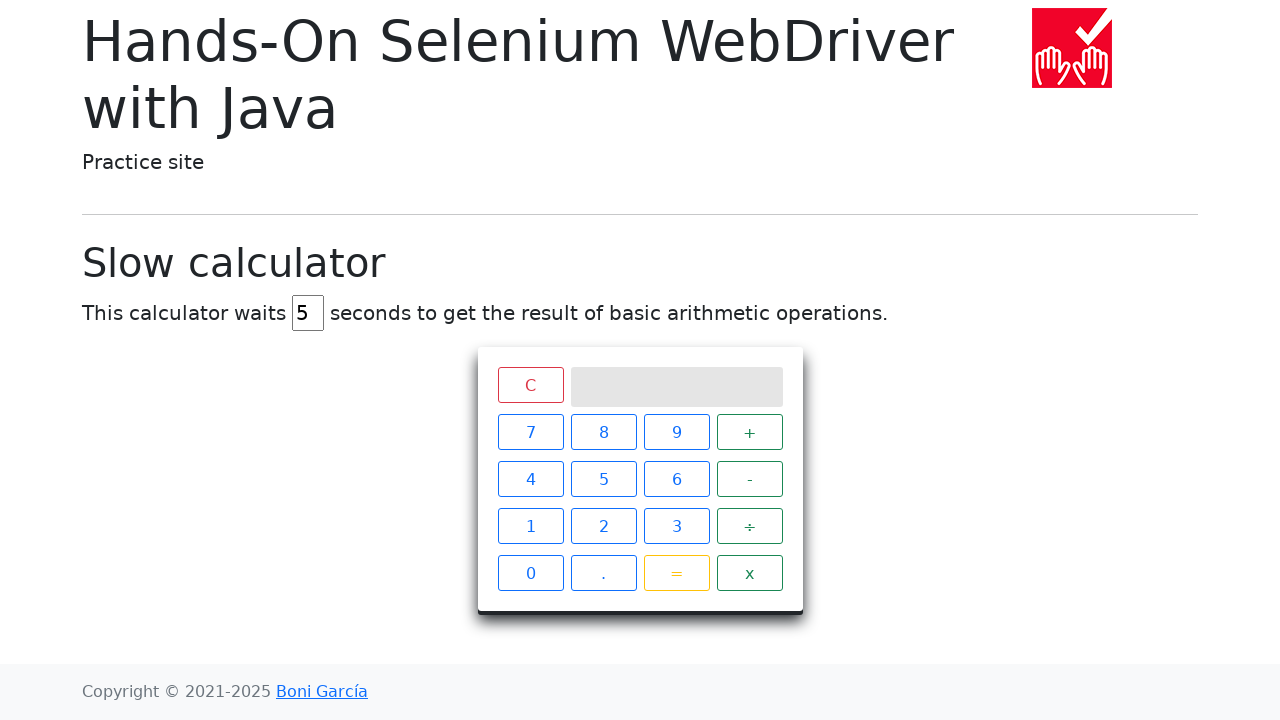

Cleared delay input field on #delay
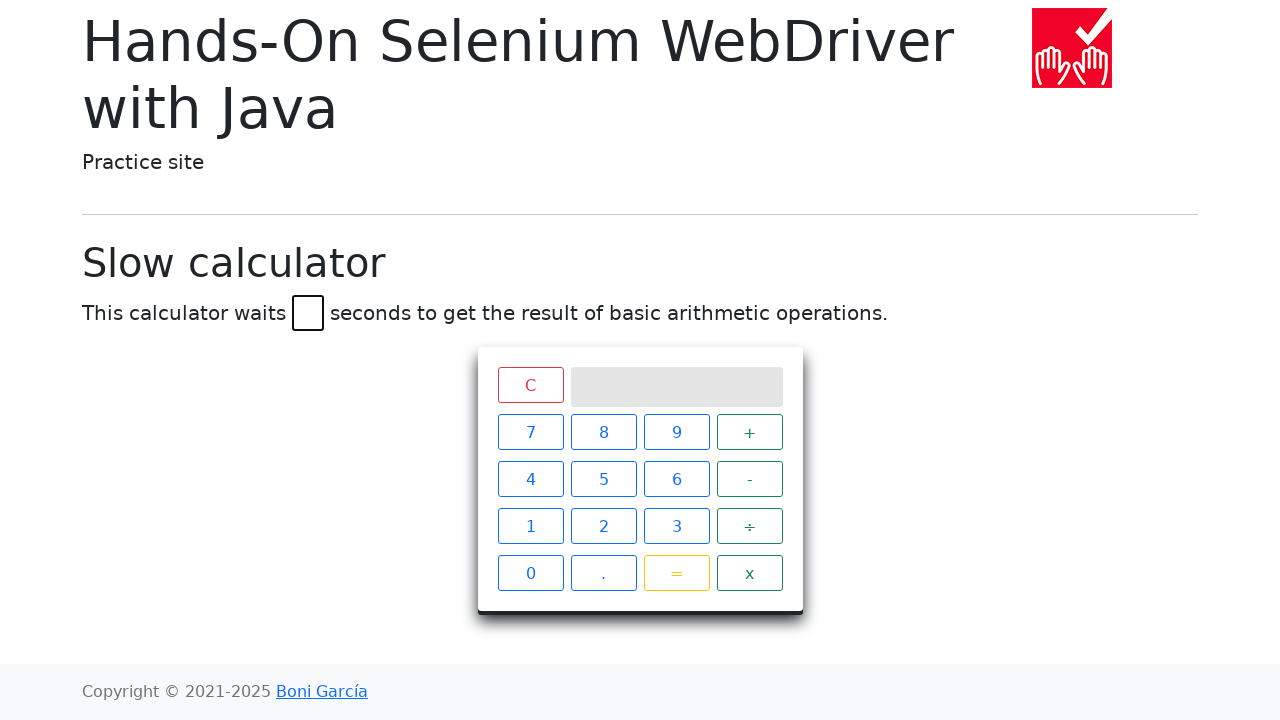

Set delay value to 45 seconds on #delay
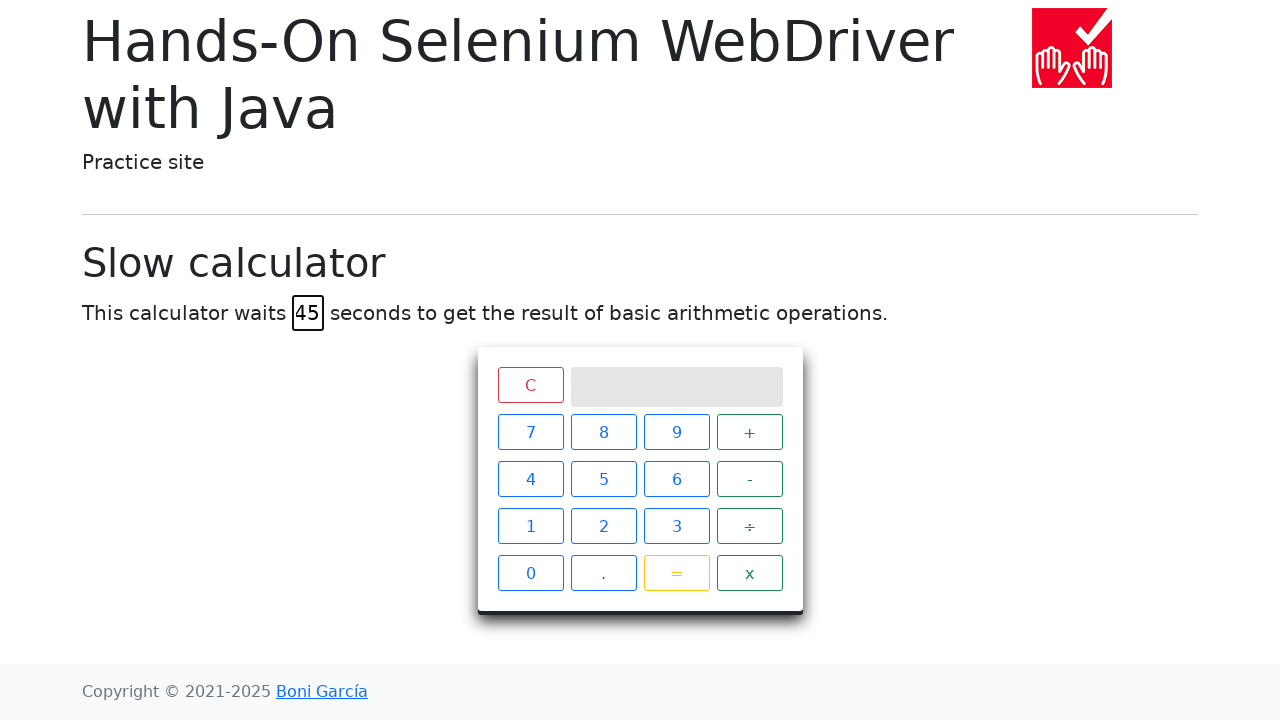

Clicked number 7 at (530, 432) on xpath=//html/body/main/div/div[4]/div/div/div[2]/span[1]
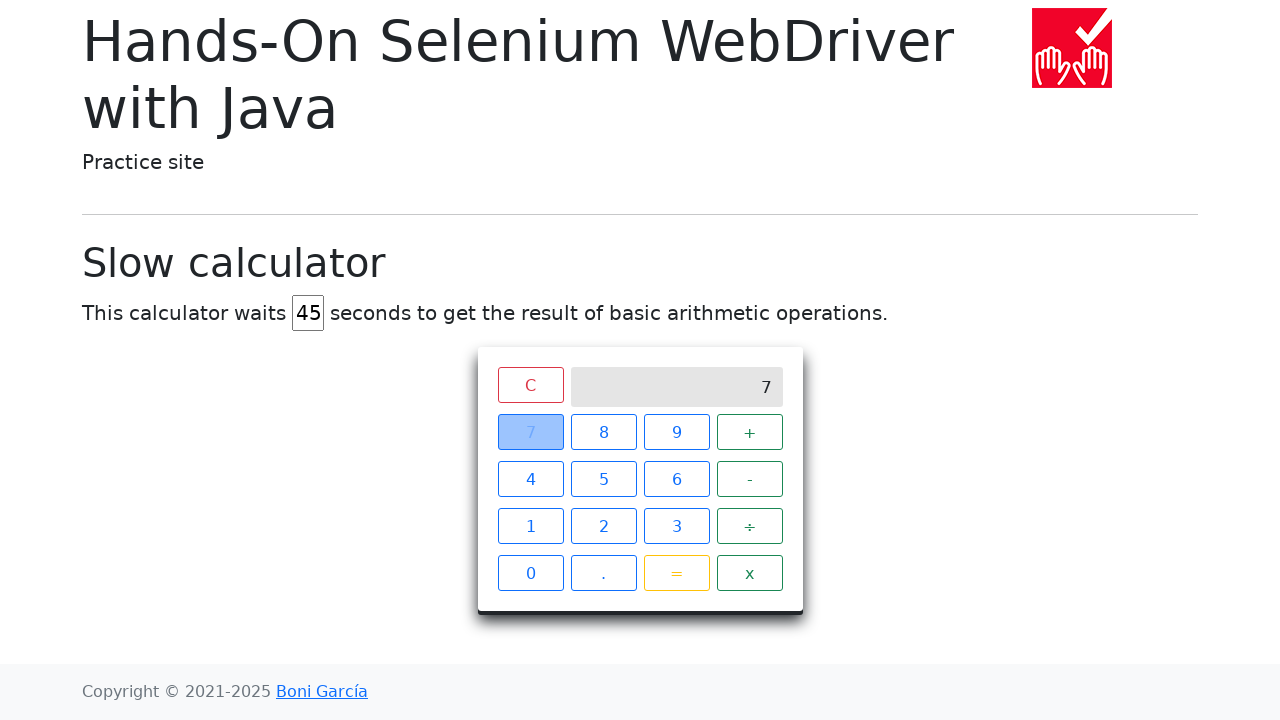

Clicked plus operator at (750, 432) on xpath=//html/body/main/div/div[4]/div/div/div[2]/span[4]
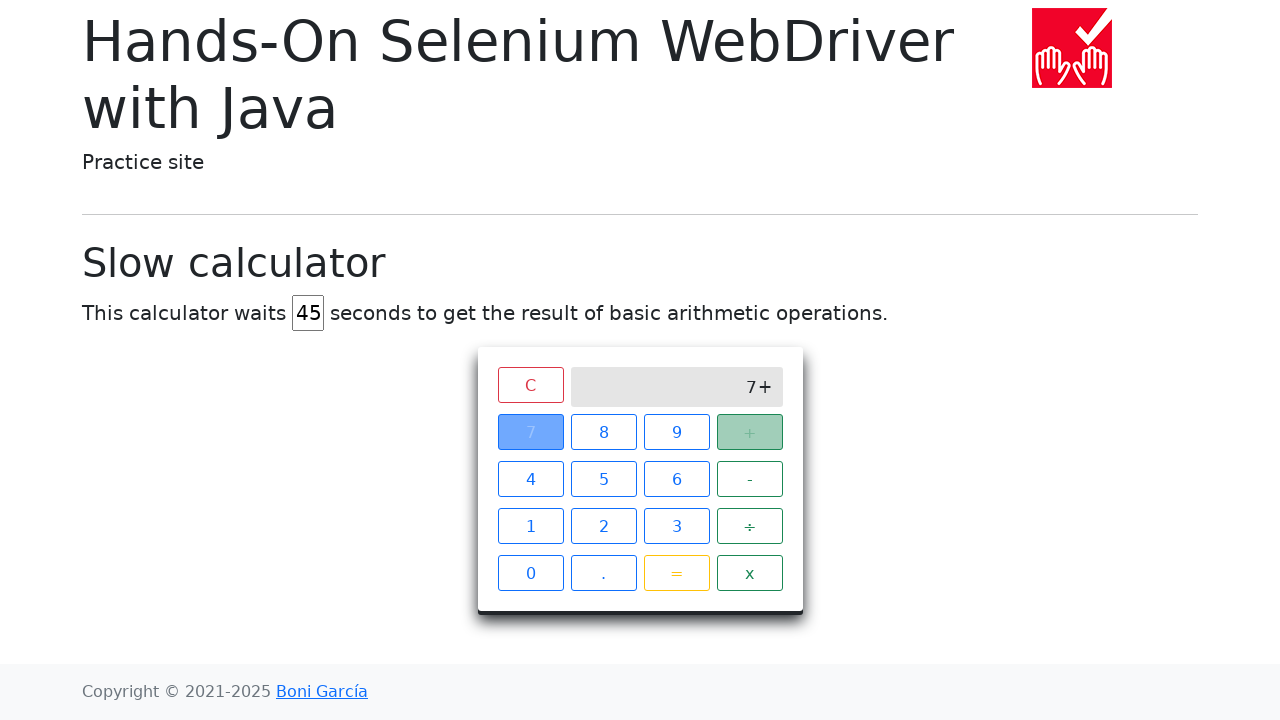

Clicked number 8 at (604, 432) on xpath=//html/body/main/div/div[4]/div/div/div[2]/span[2]
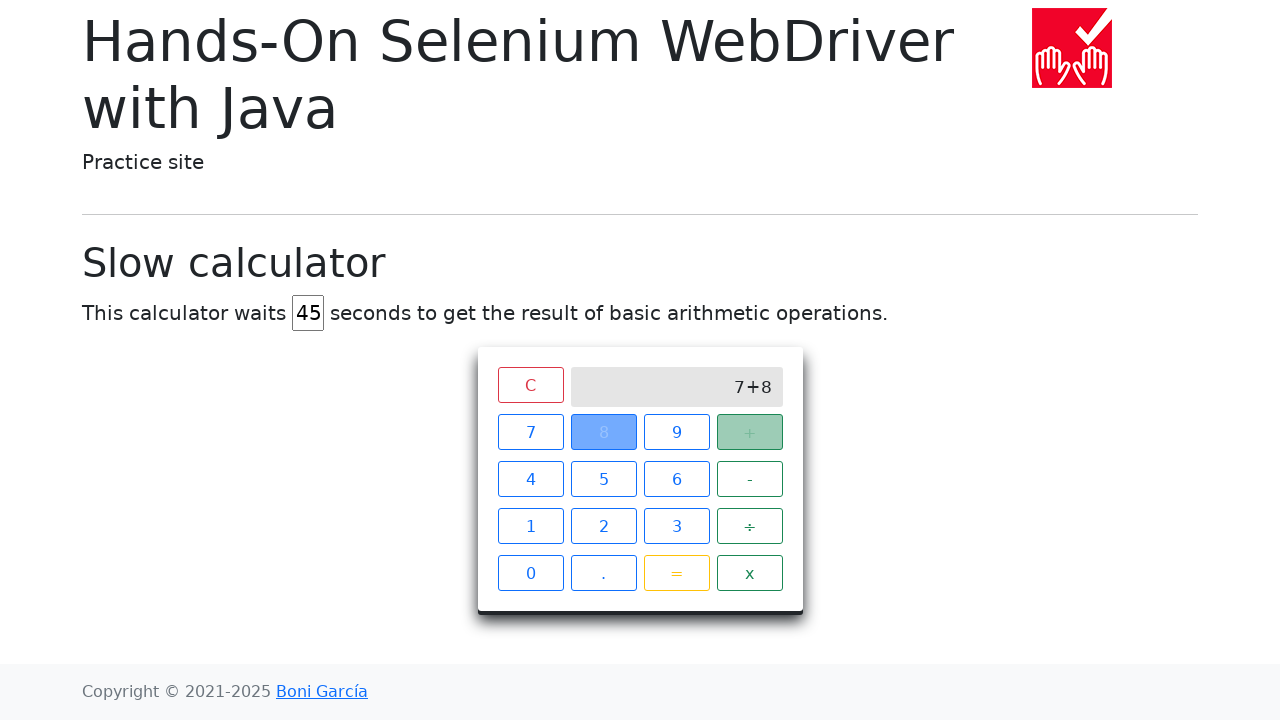

Clicked equals button to calculate at (676, 573) on xpath=//html/body/main/div/div[4]/div/div/div[2]/span[15]
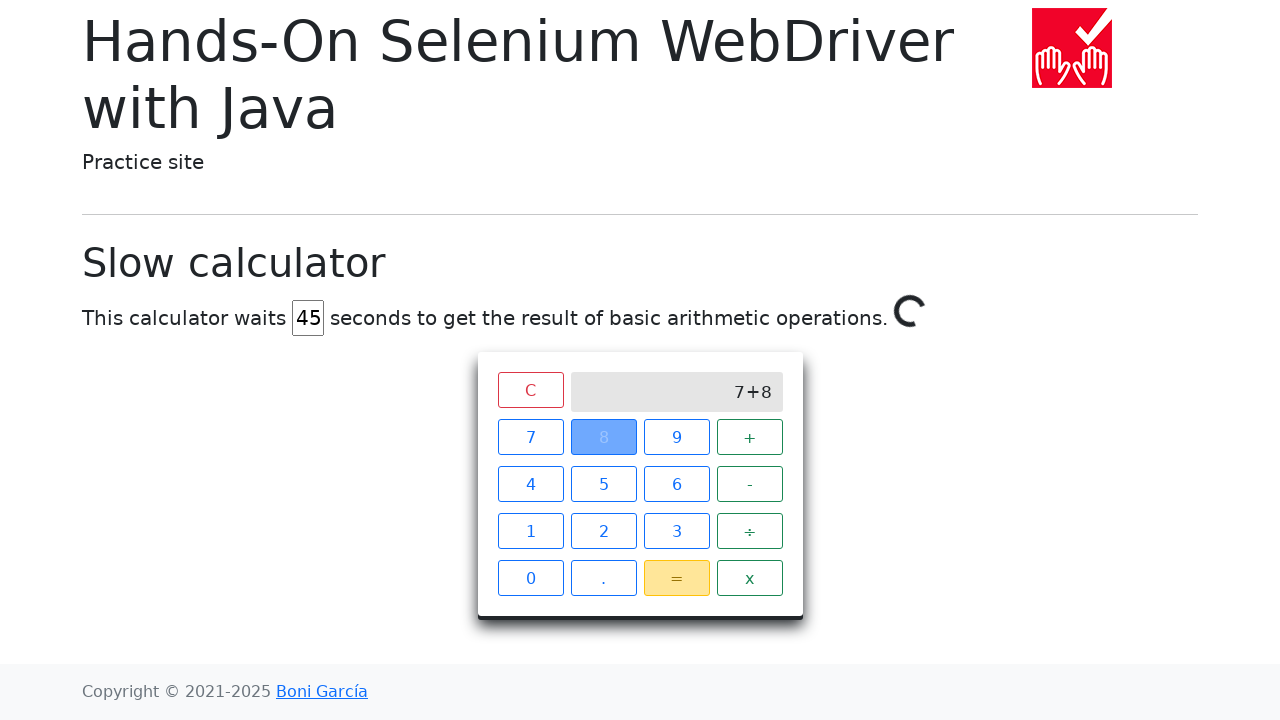

Waited for calculation result (15) to appear
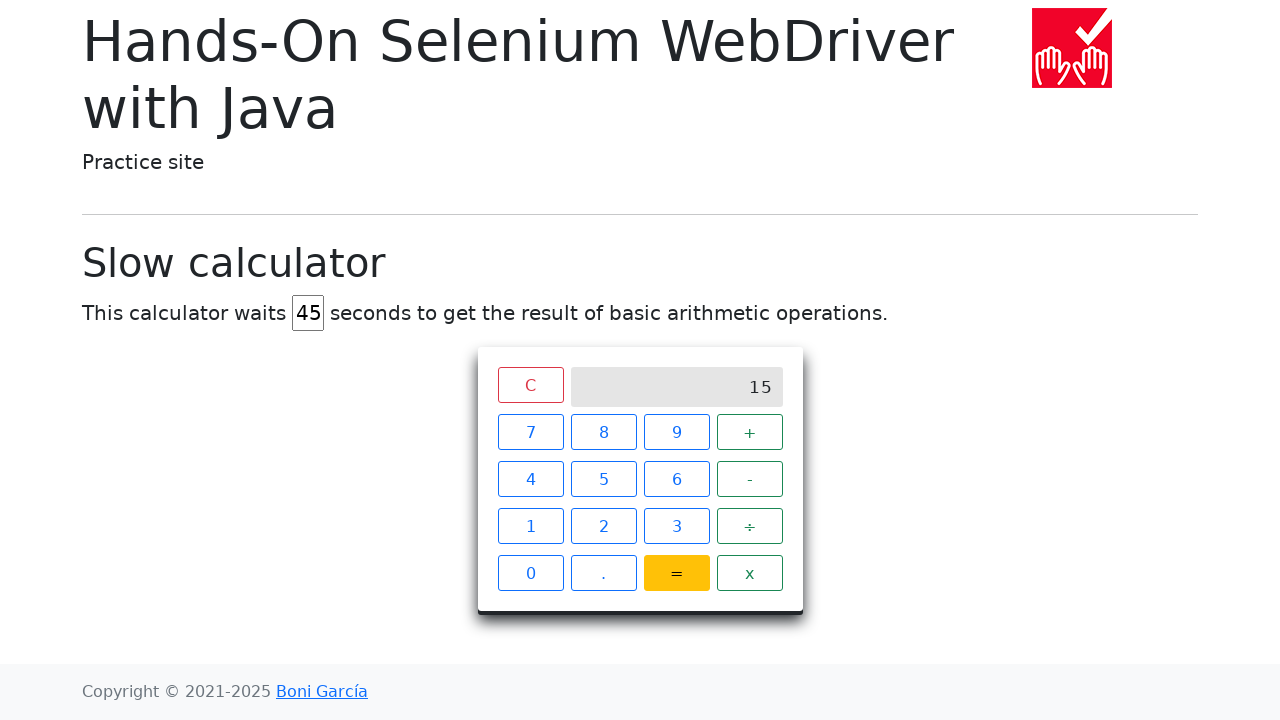

Retrieved result text from calculator screen
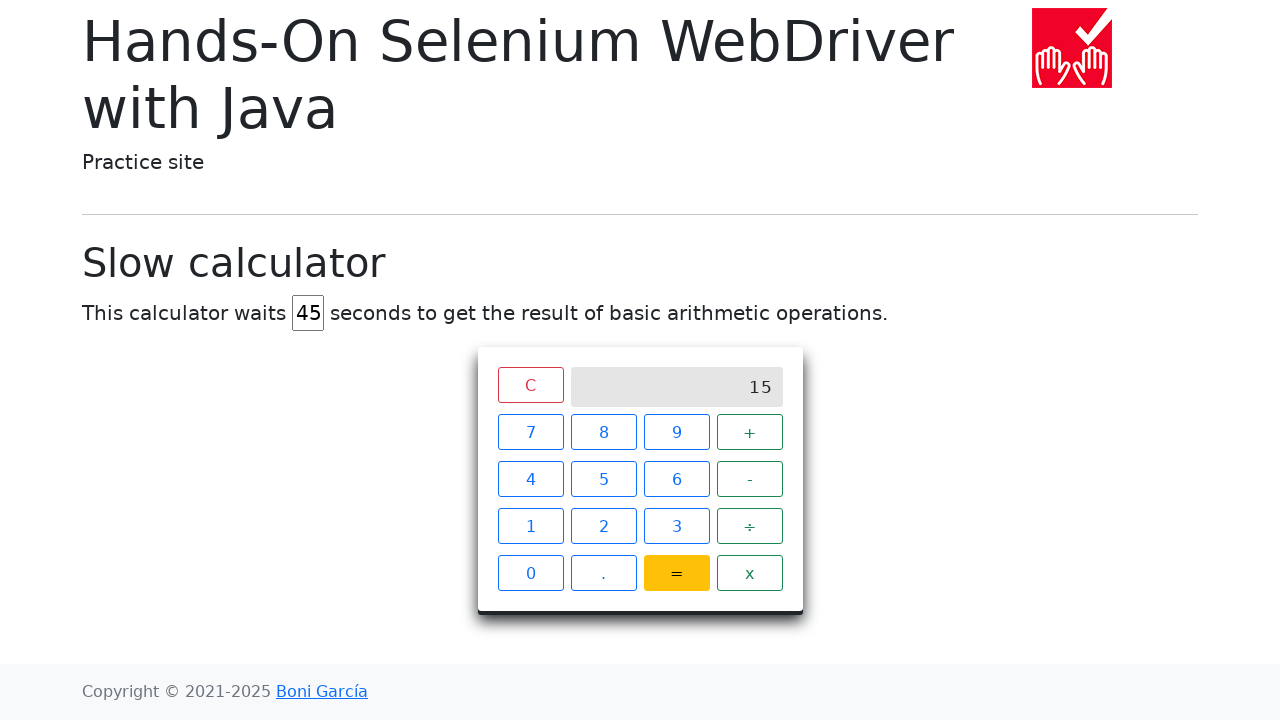

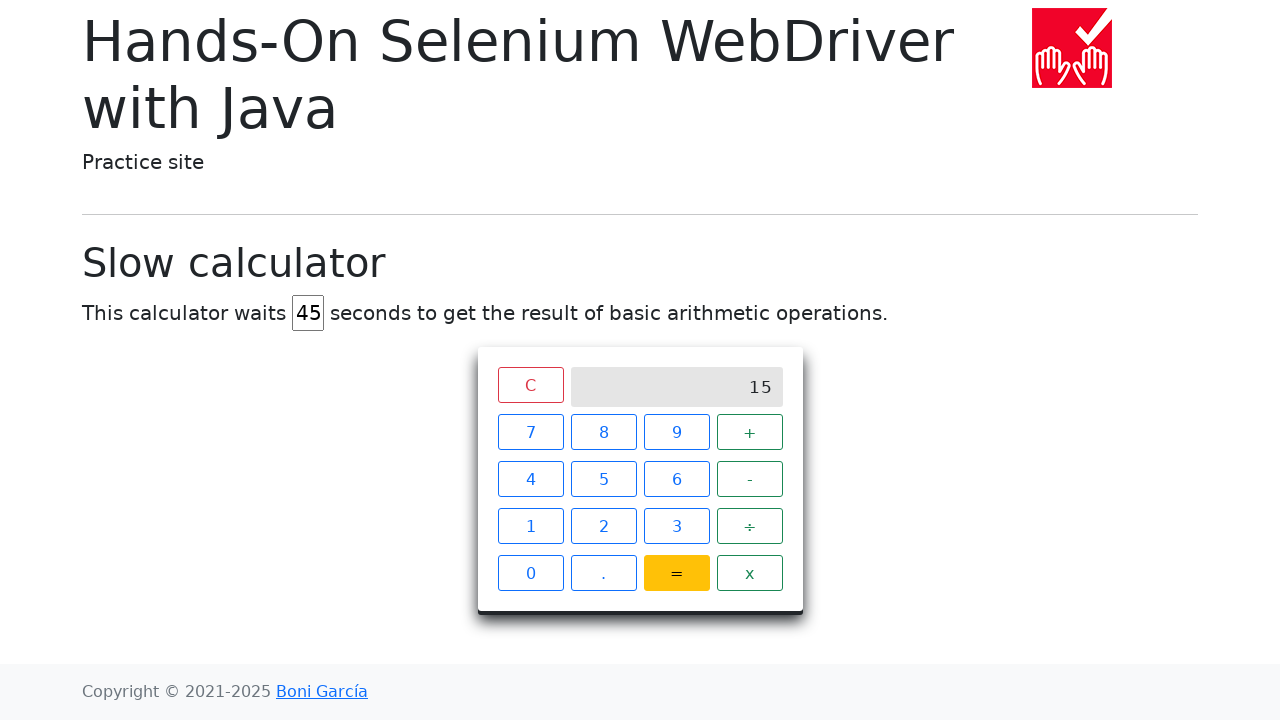